Tests right-click context menu functionality by performing a context click on a button element to trigger the jQuery contextMenu demo.

Starting URL: http://swisnl.github.io/jQuery-contextMenu/demo.html

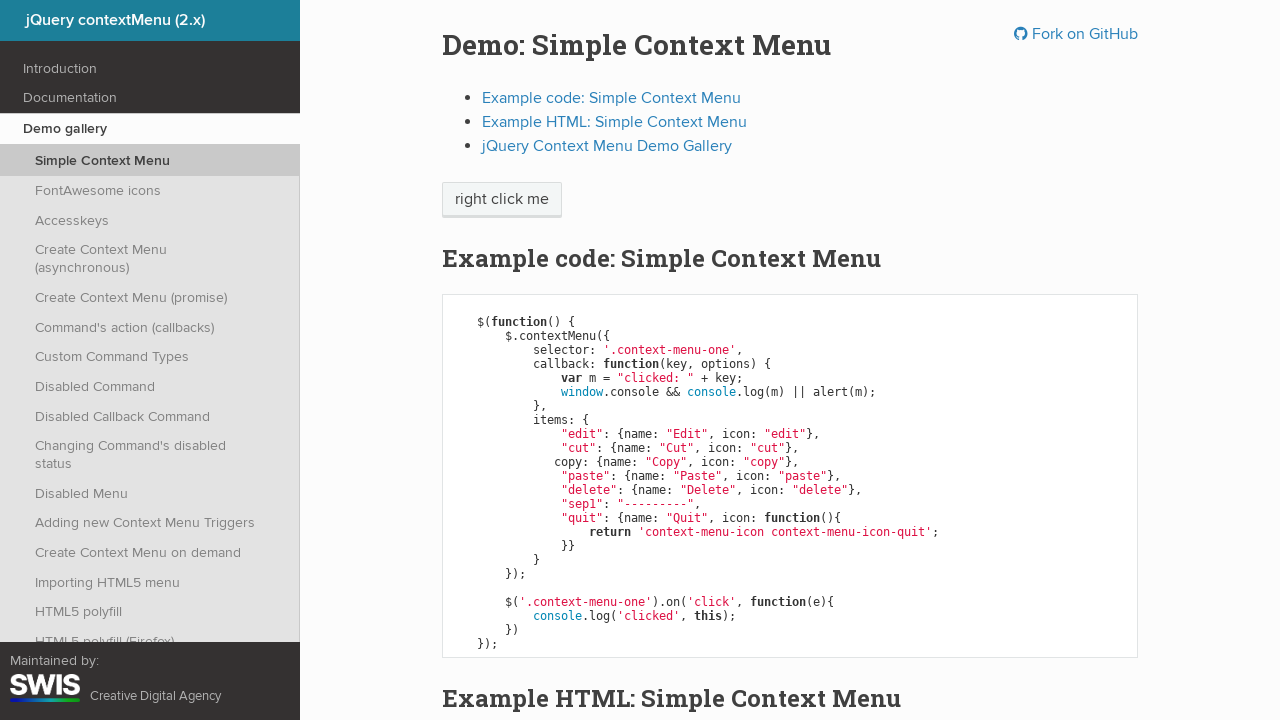

Located the context menu trigger button
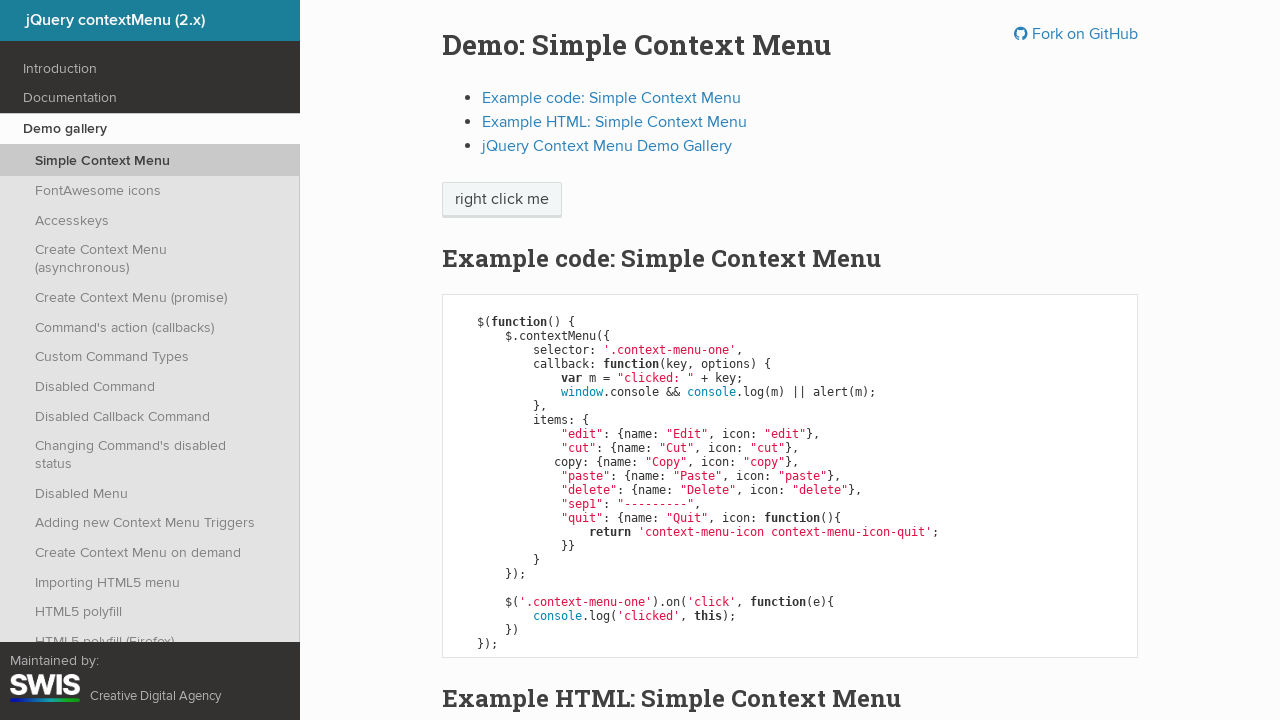

Performed right-click (context click) on the button at (502, 200) on span.context-menu-one.btn.btn-neutral
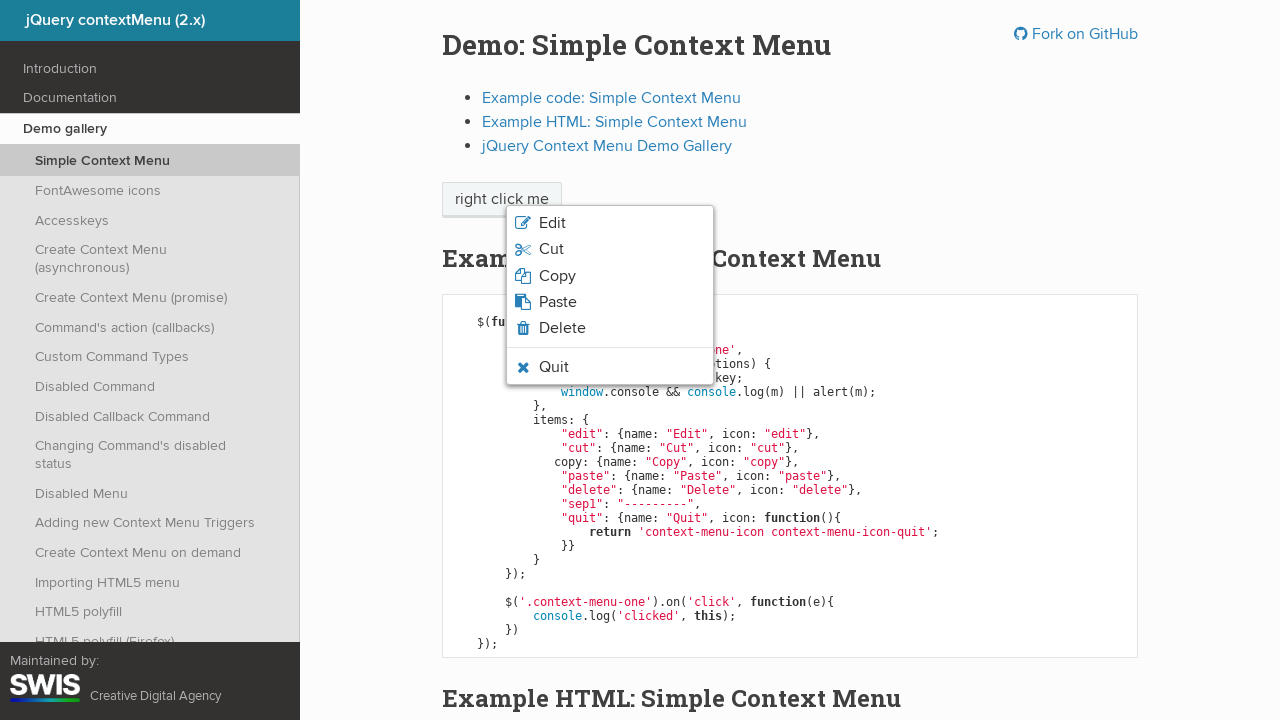

Context menu appeared
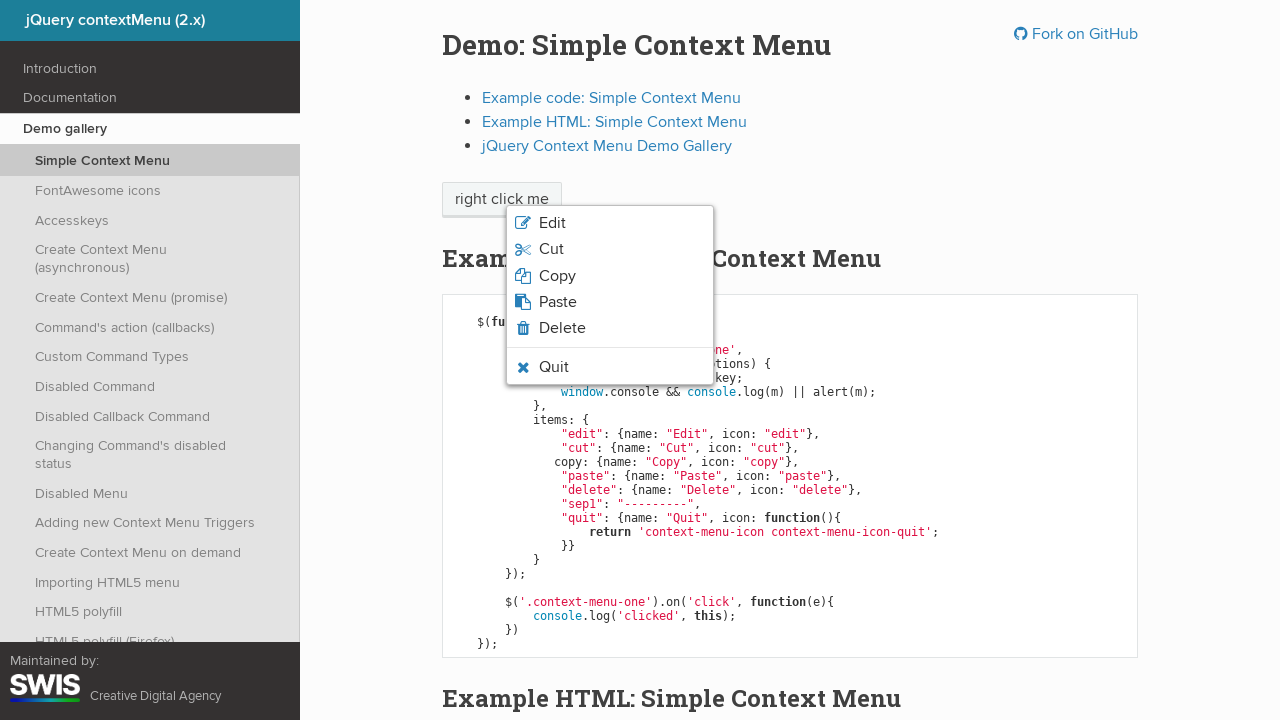

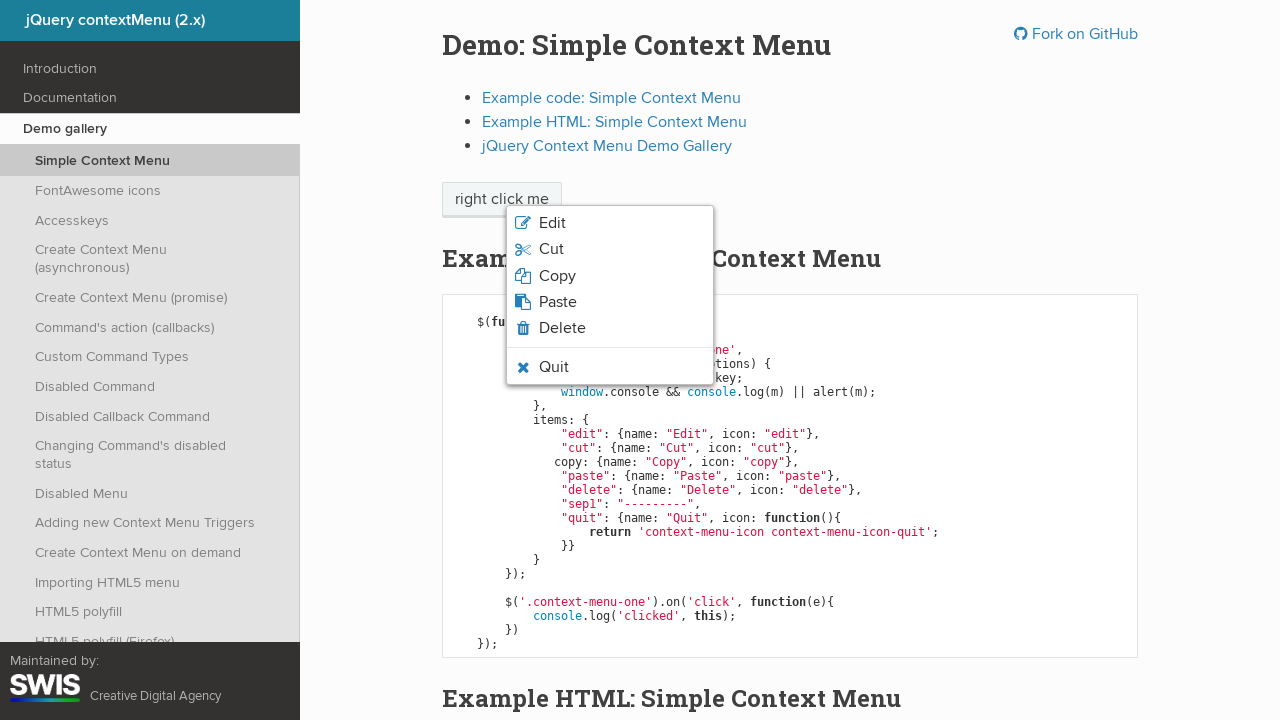